Tests React Semantic UI dropdown selection functionality

Starting URL: https://react.semantic-ui.com/maximize/dropdown-example-selection/

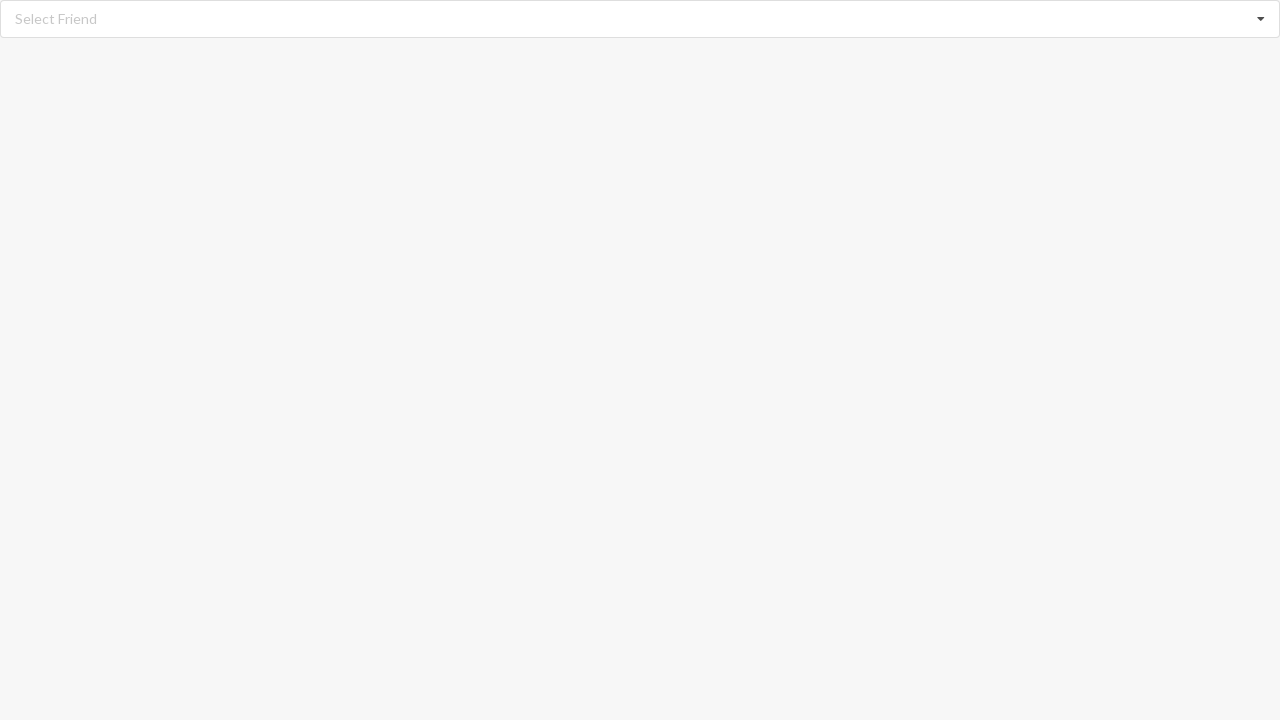

Clicked on dropdown to open menu at (640, 19) on xpath=//div[@id='root']
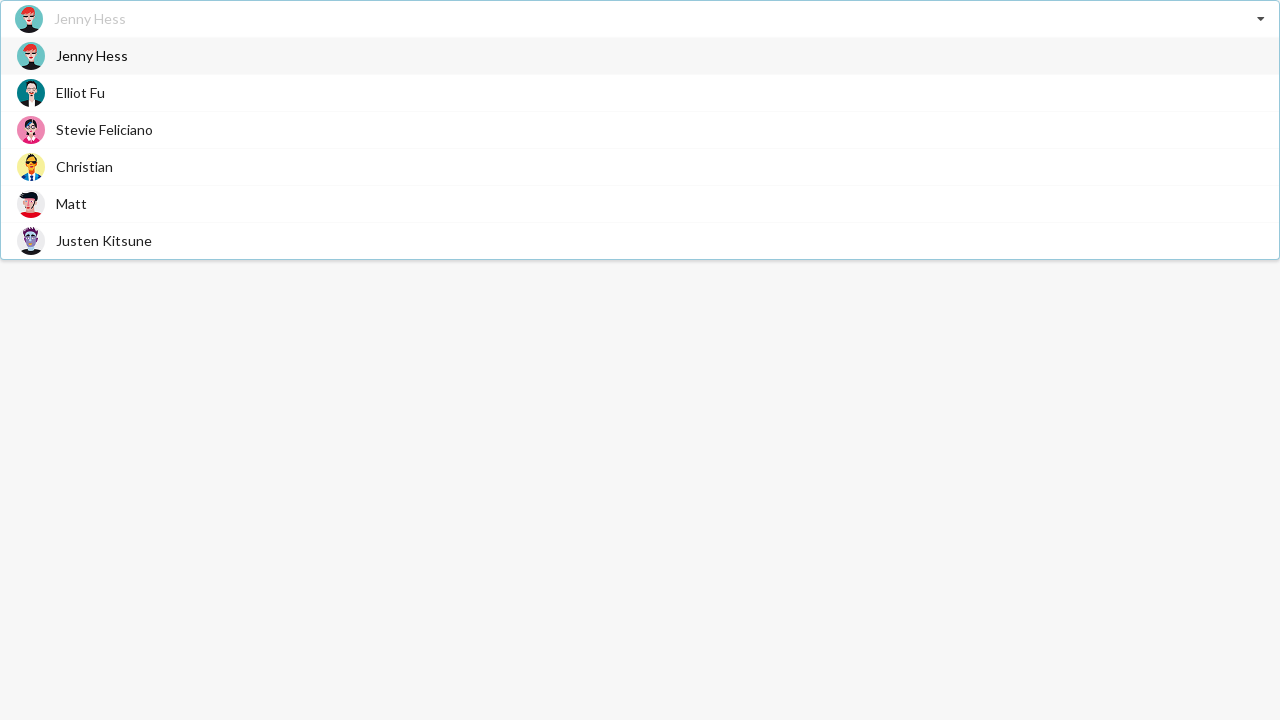

Selected 'Stevie Feliciano' from dropdown menu at (104, 130) on xpath=//div[@class='visible menu transition']/div/span[text()='Stevie Feliciano'
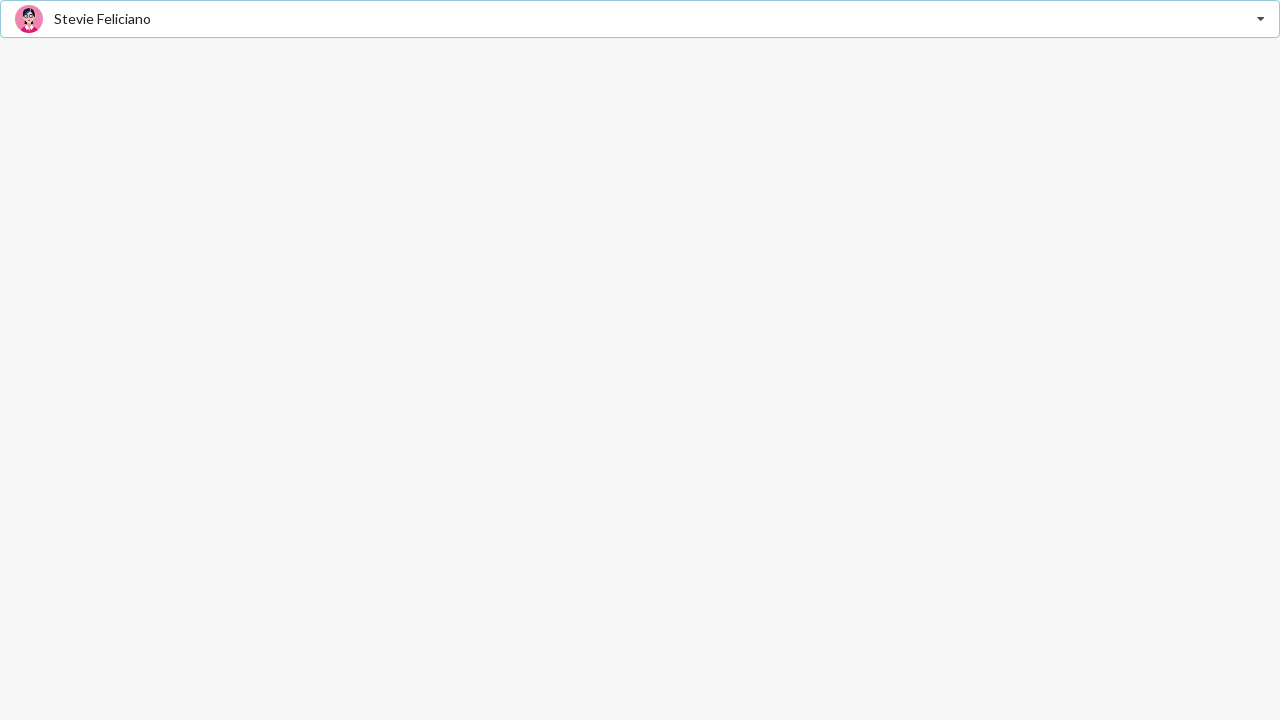

Verified that 'Stevie Feliciano' is displayed in the dropdown selection
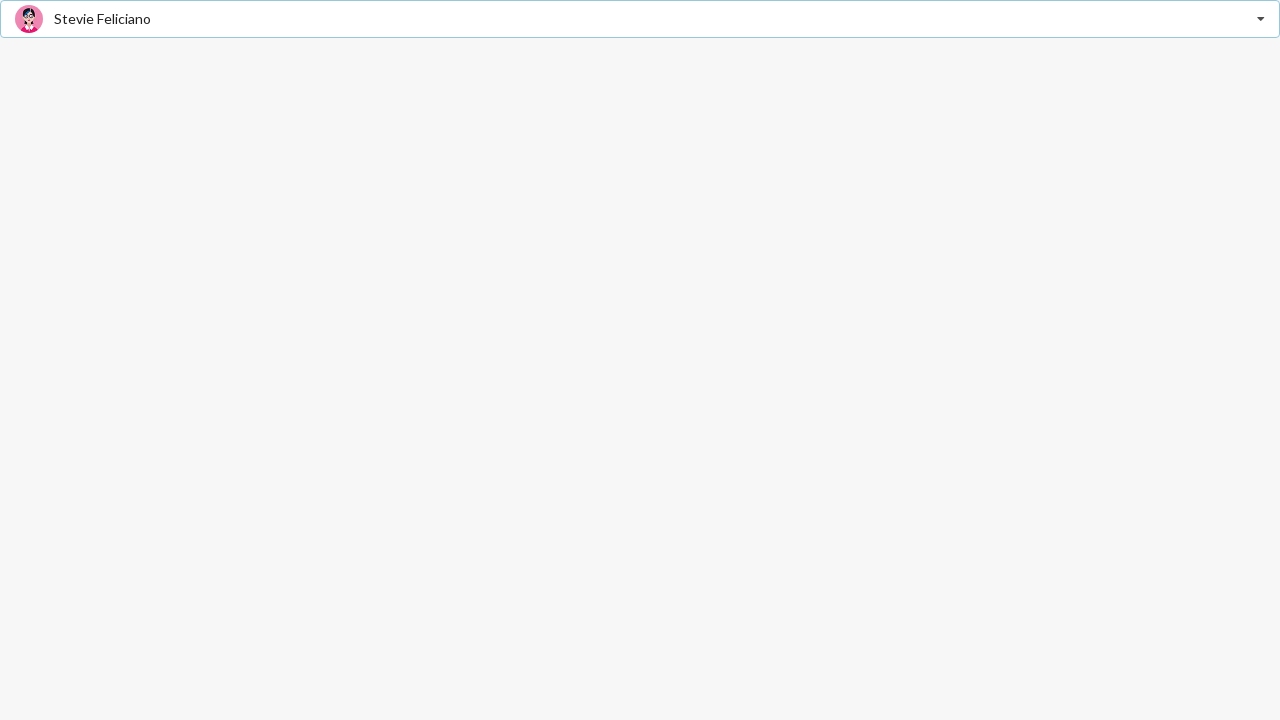

Clicked on dropdown to open menu at (640, 19) on xpath=//div[@id='root']
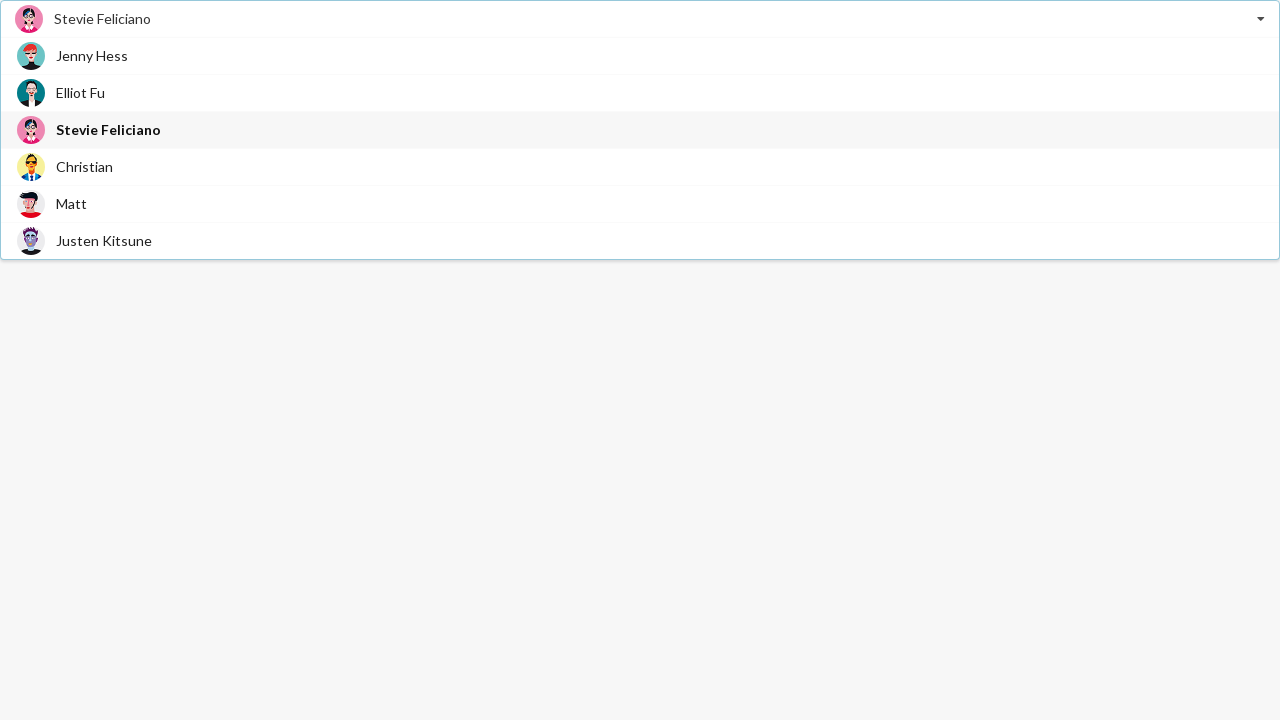

Selected 'Justen Kitsune' from dropdown menu at (104, 240) on xpath=//div[@class='visible menu transition']/div/span[text()='Justen Kitsune']
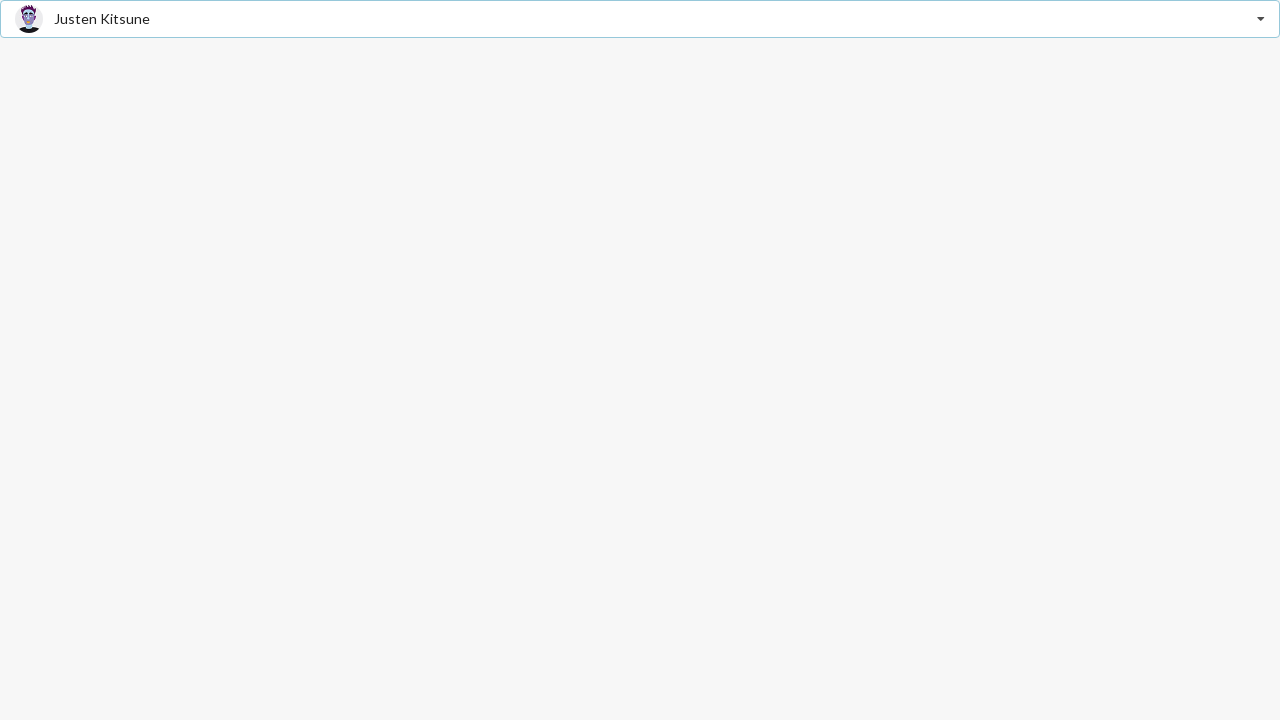

Verified that 'Justen Kitsune' is displayed in the dropdown selection
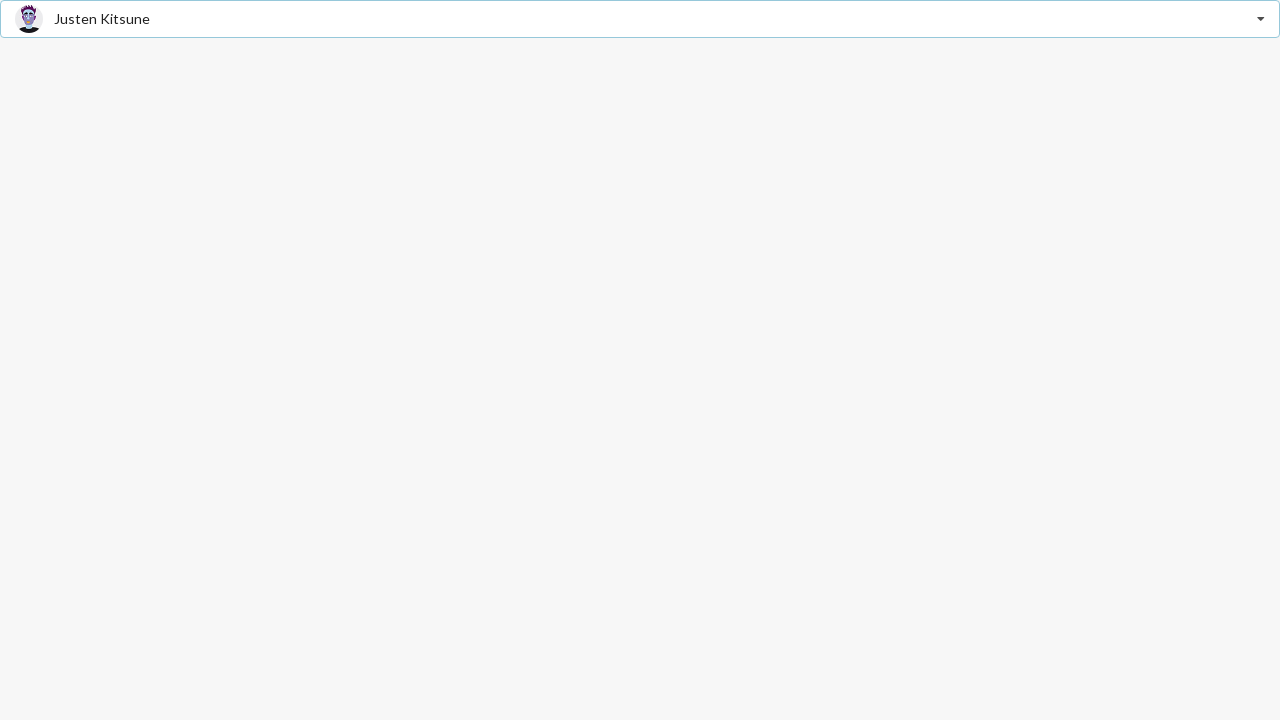

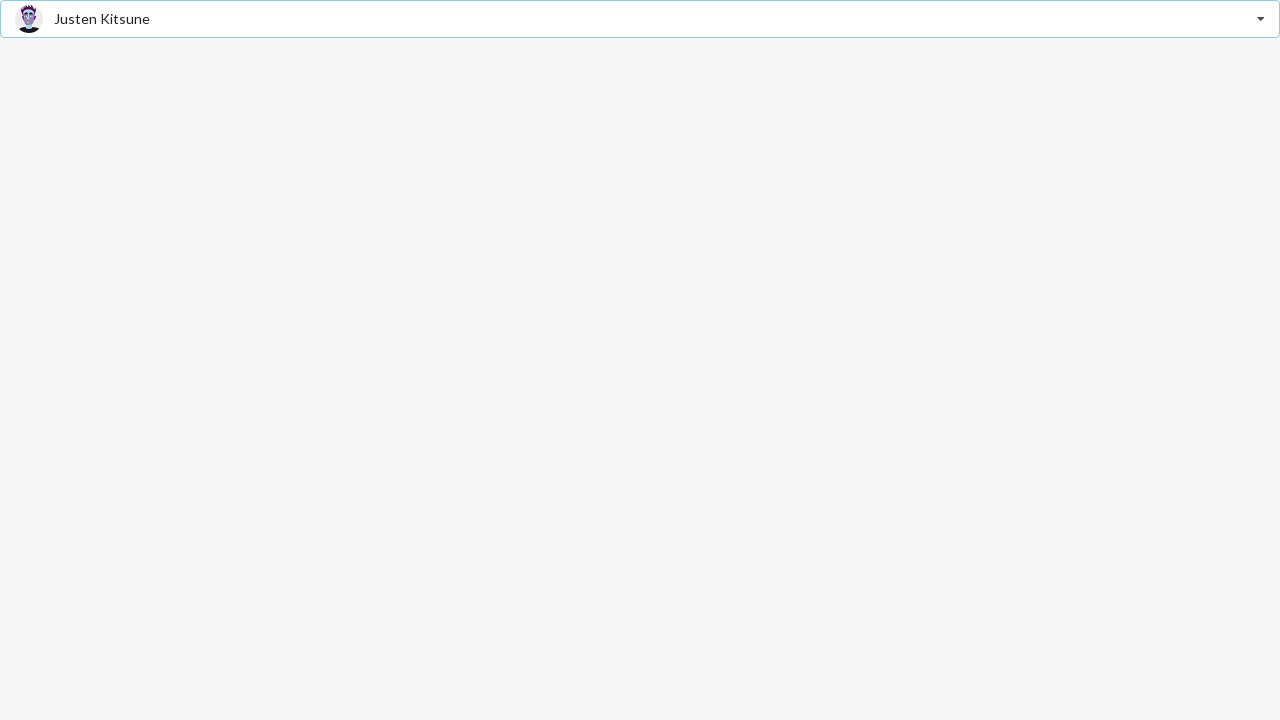